Solves a math captcha by retrieving a value from an element attribute, calculating the result, filling the answer, checking checkboxes, and submitting the form

Starting URL: http://suninjuly.github.io/get_attribute.html

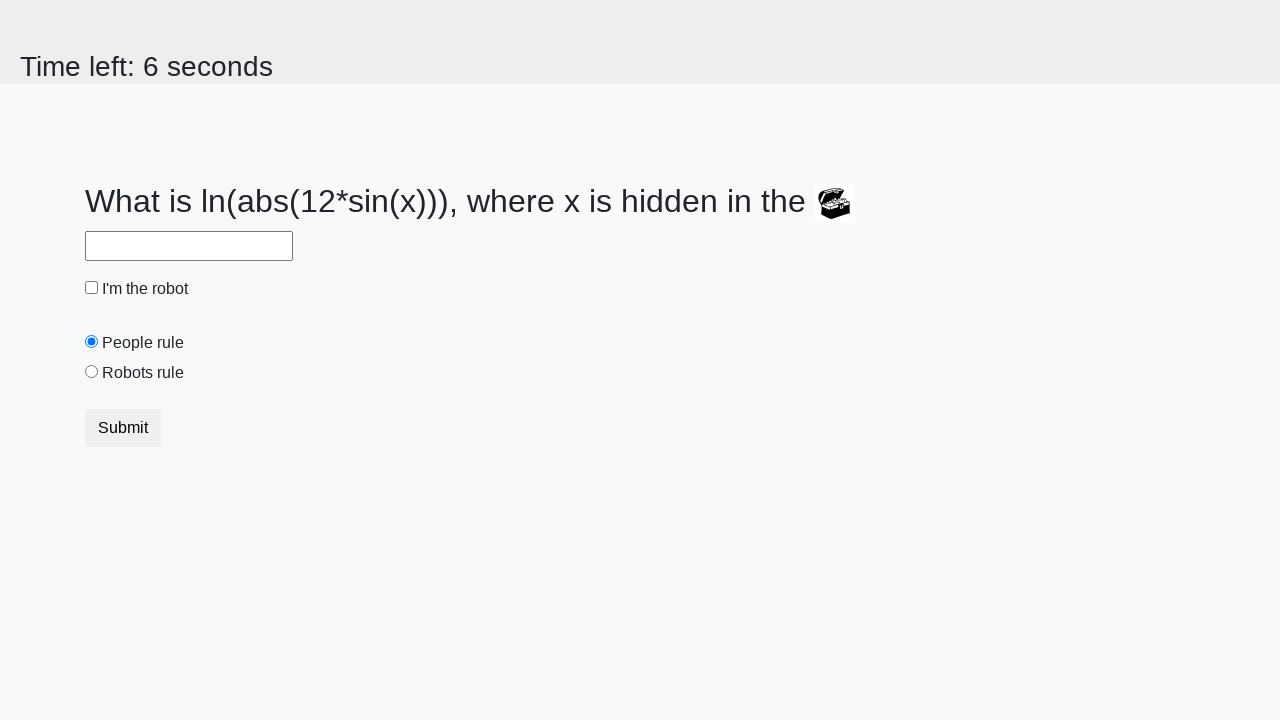

Located the treasure element
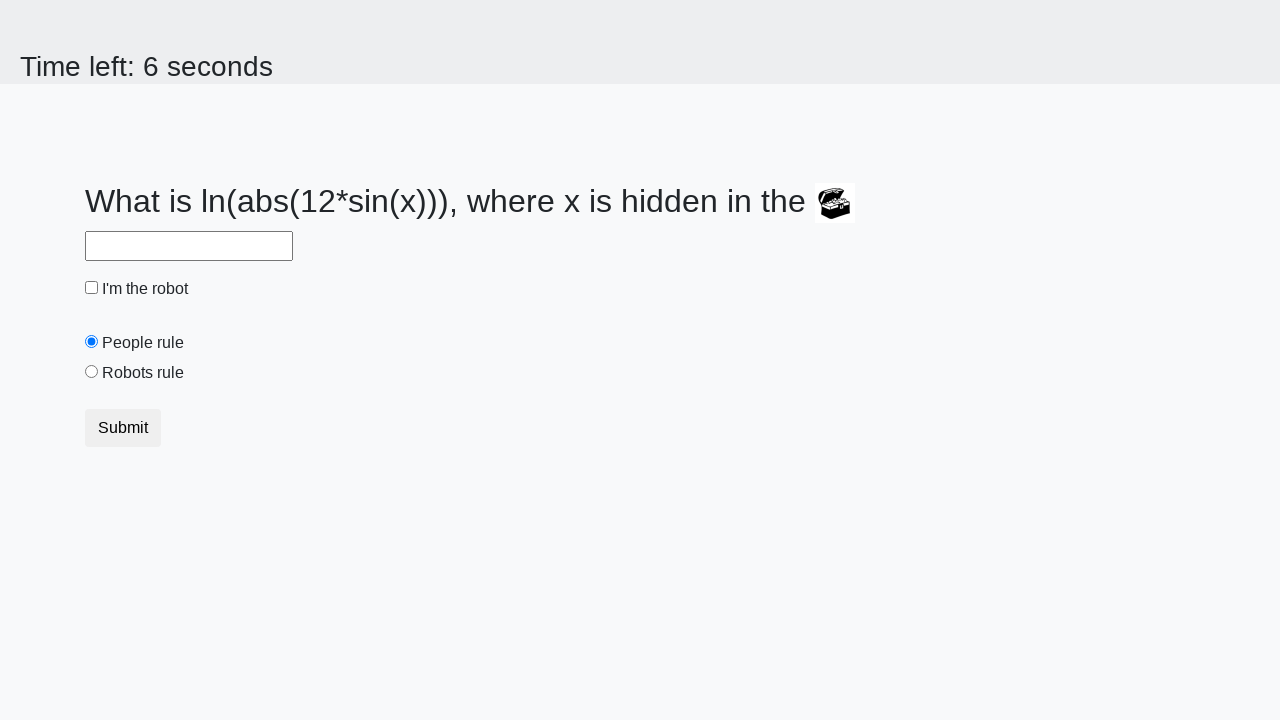

Retrieved valuex attribute from treasure element: 498
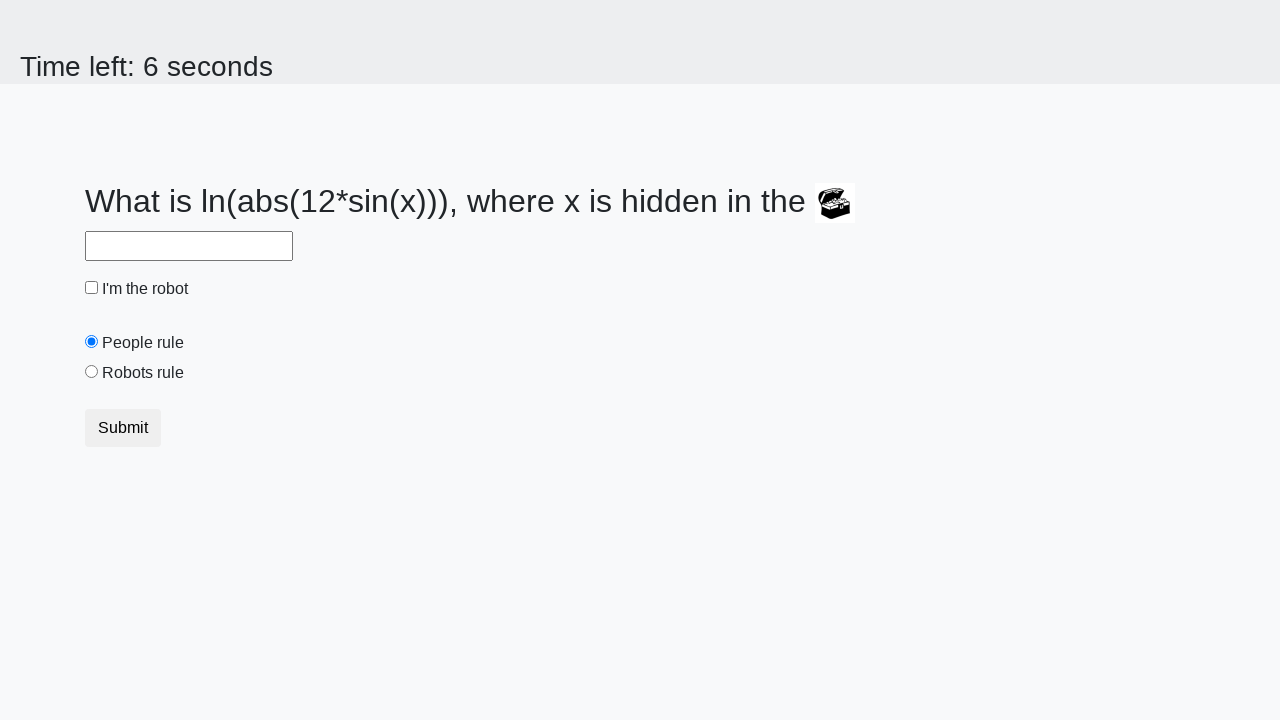

Calculated math captcha result using formula: 2.483248903529524
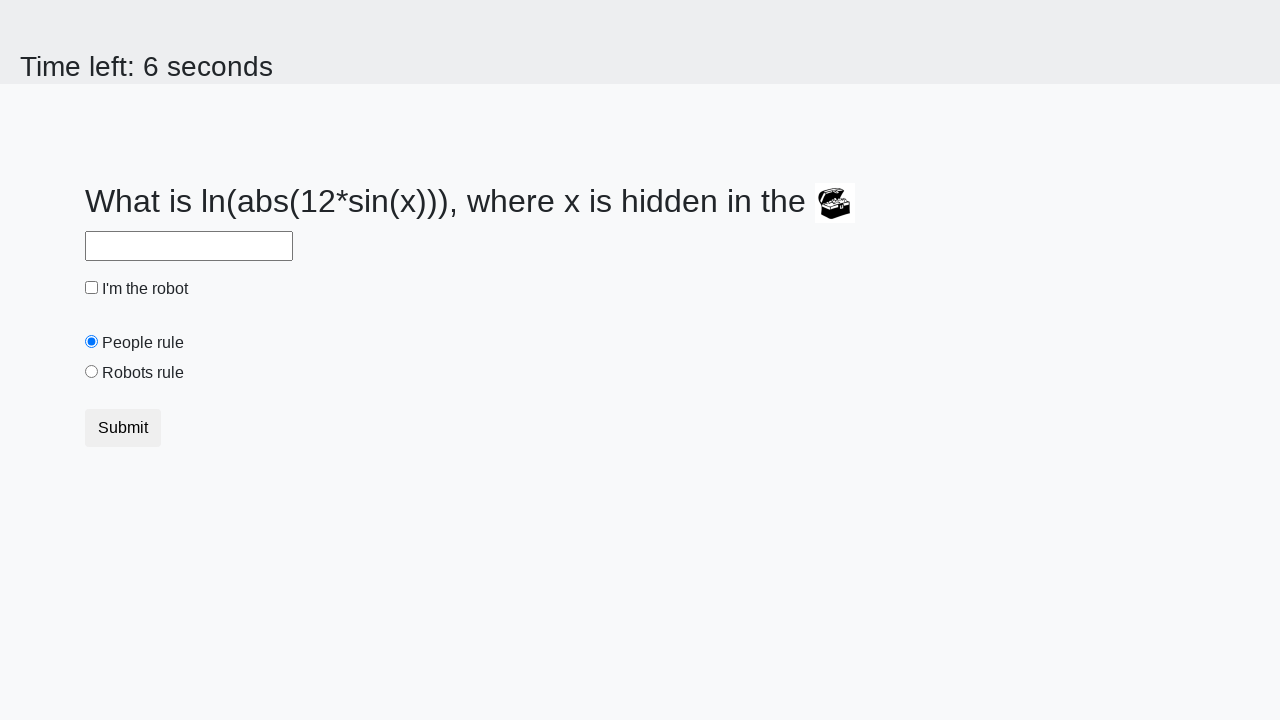

Filled answer field with calculated value: 2.483248903529524 on #answer
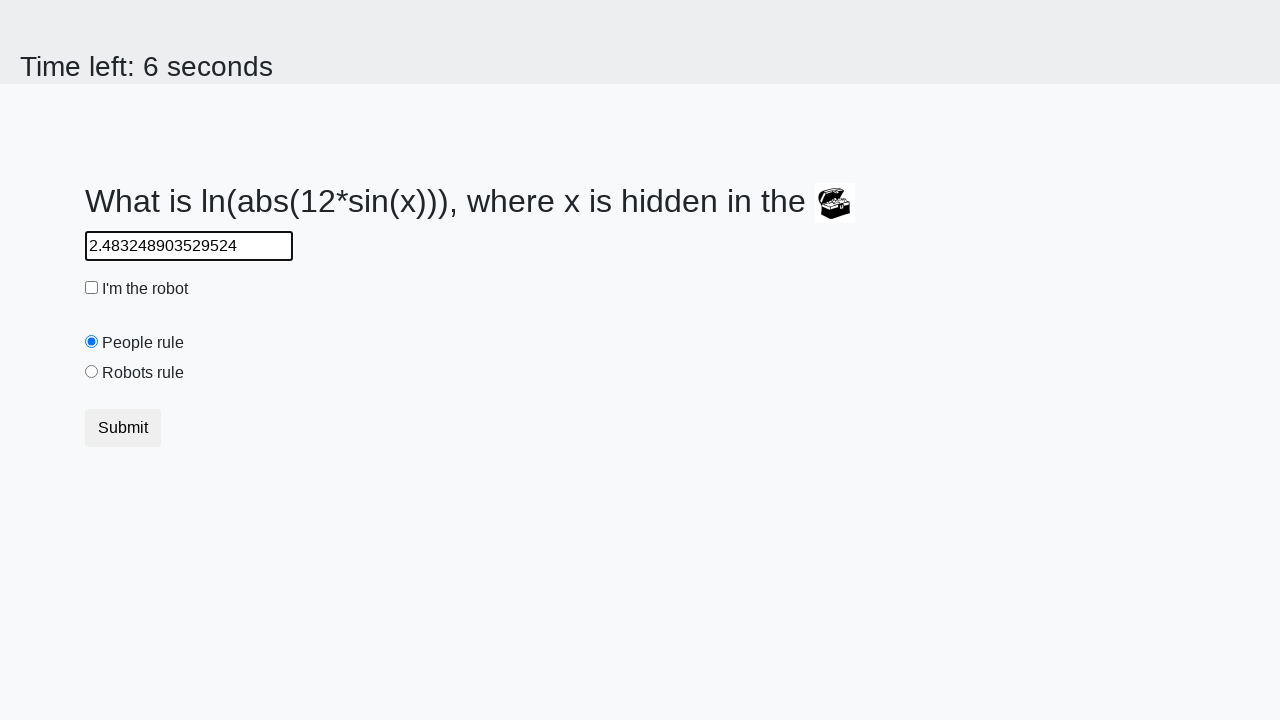

Checked the robot checkbox at (92, 288) on #robotCheckbox
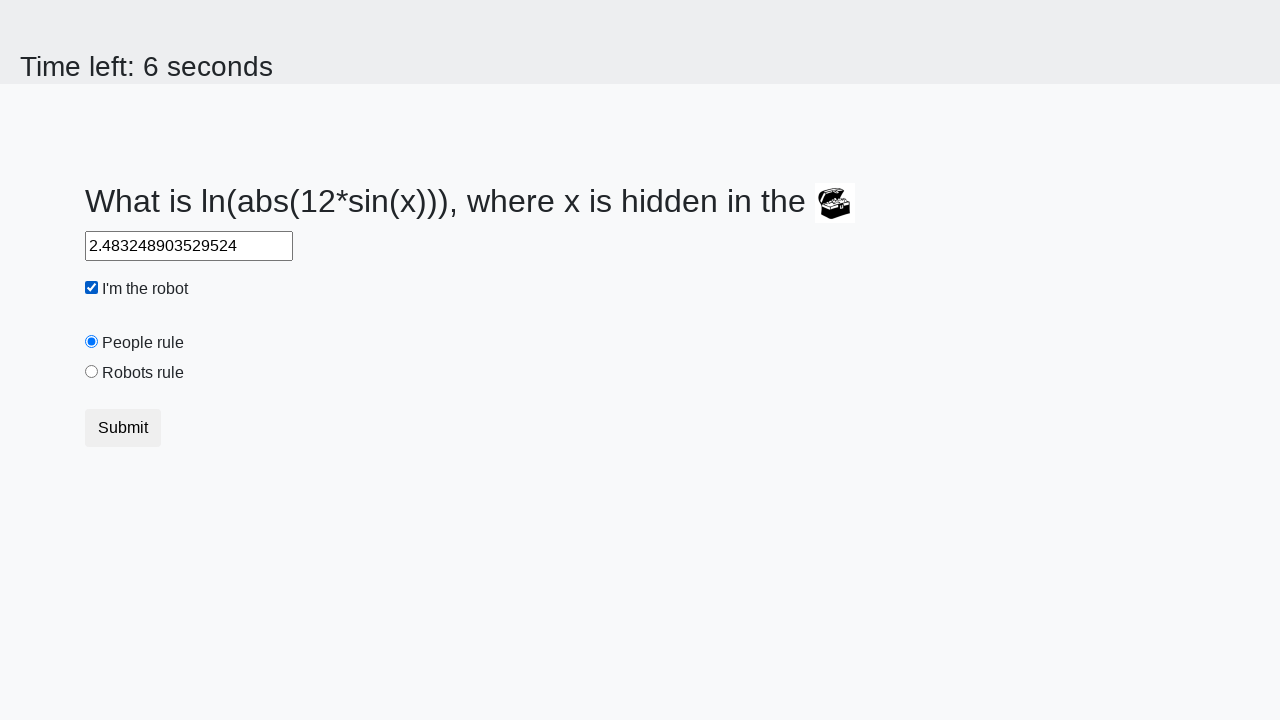

Selected the robots rule radio button at (92, 372) on #robotsRule
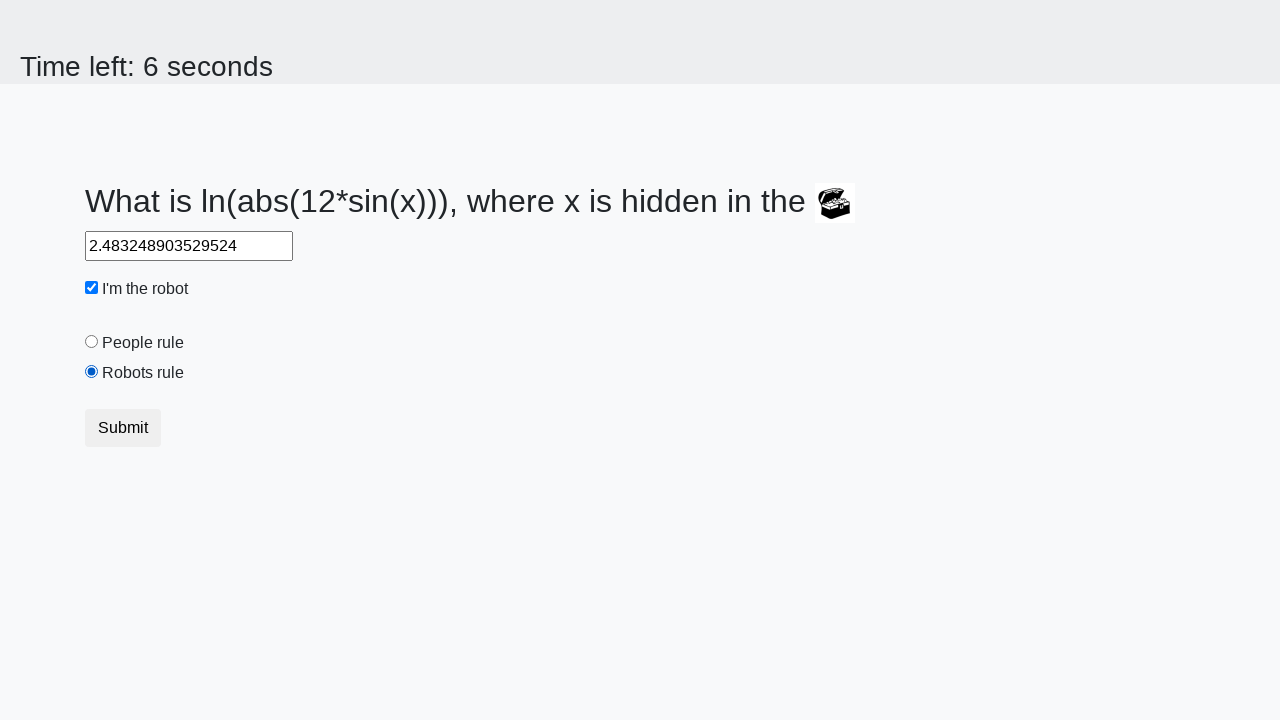

Clicked submit button to submit the form at (123, 428) on .btn-default
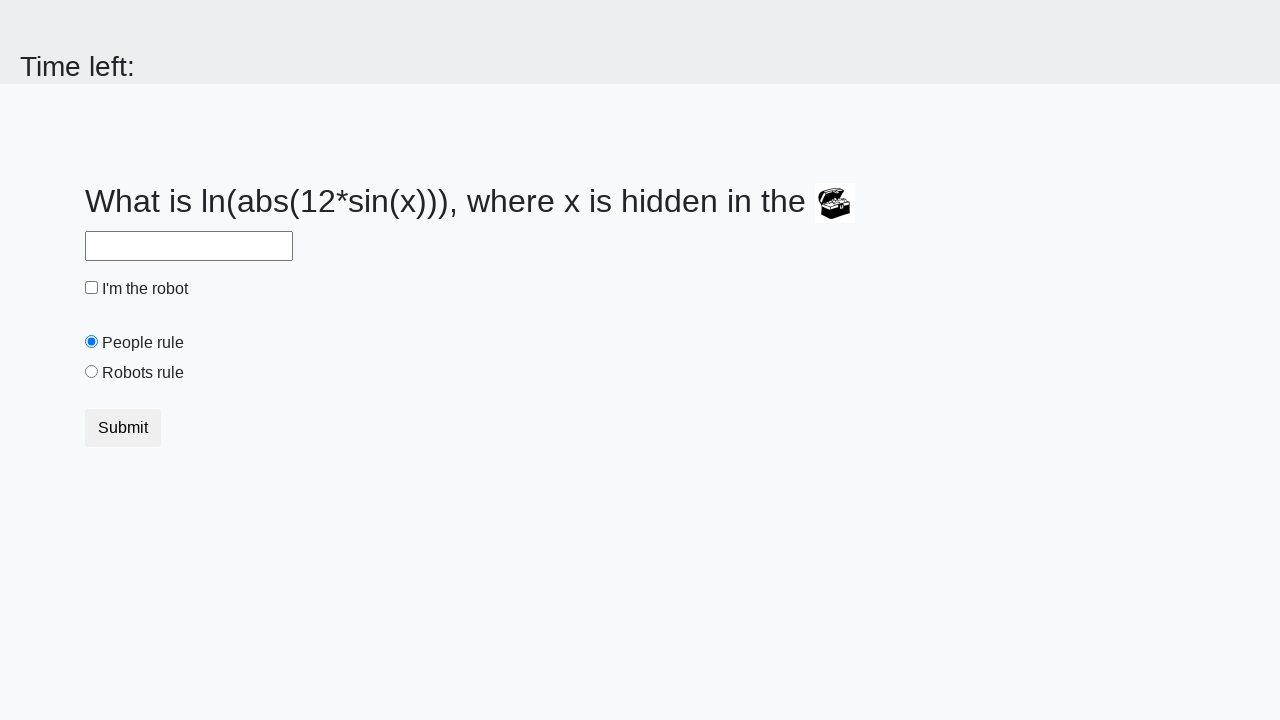

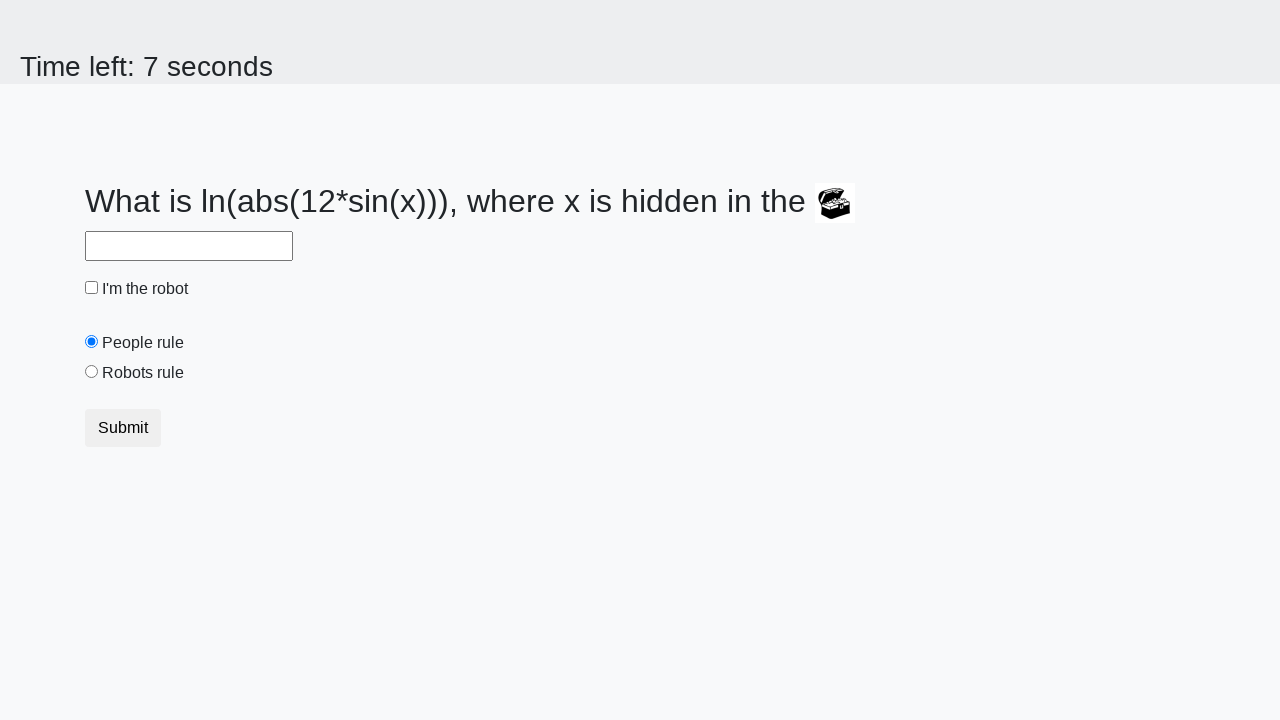